Tests browsing programming languages by category by navigating to the ABC listing page, selecting category 'Y', and verifying languages starting with that letter are displayed

Starting URL: https://www.99-bottles-of-beer.net/

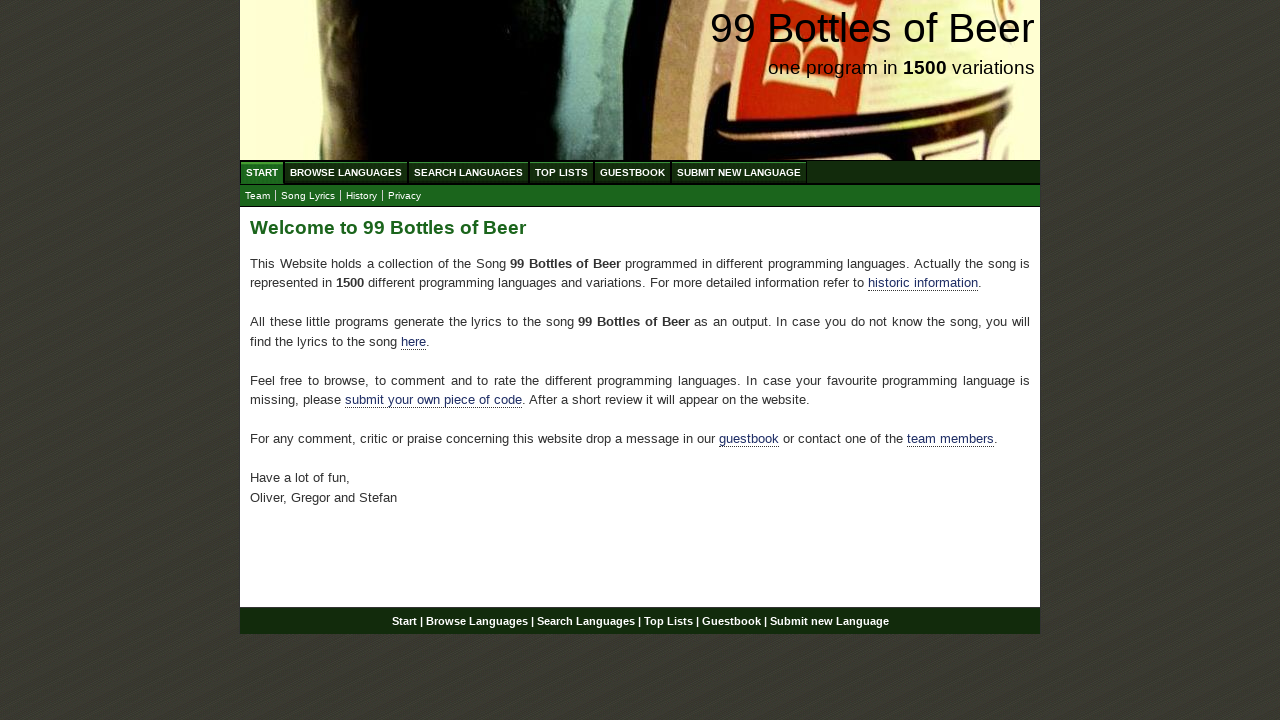

Clicked Browse Languages menu to navigate to ABC listing page at (346, 172) on xpath=//ul[@id='menu']//a[@href='/abc.html']
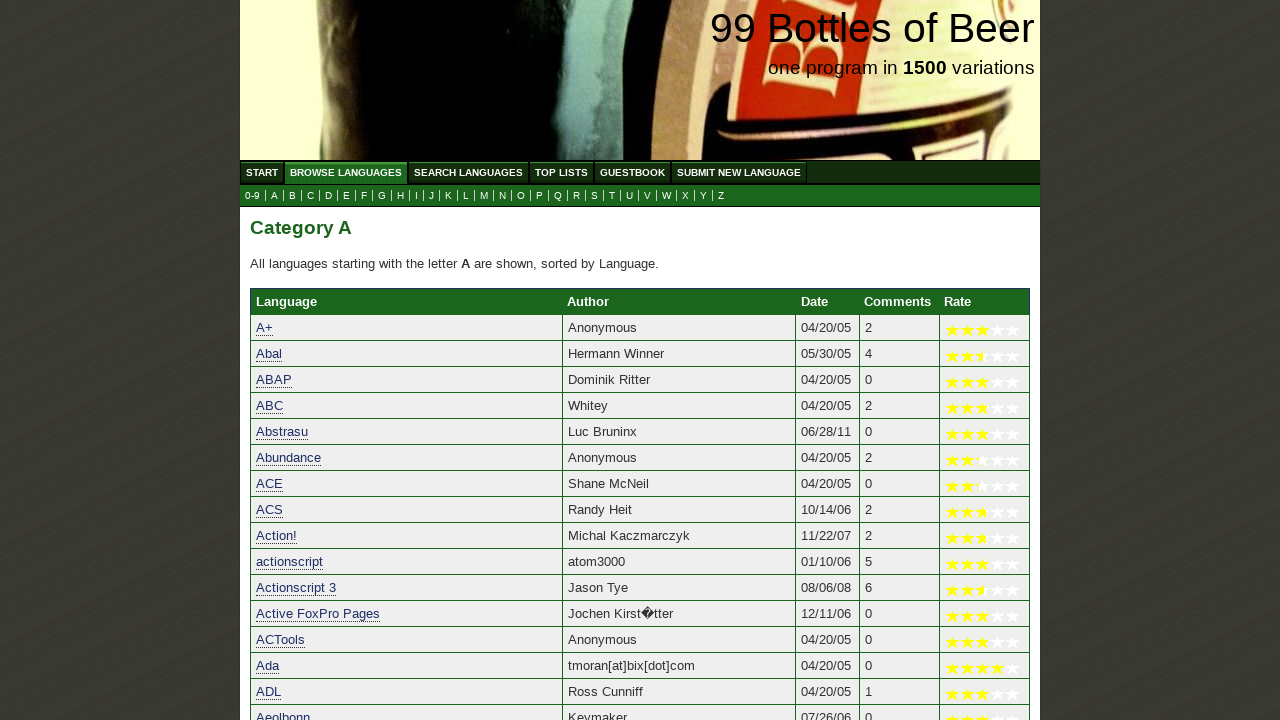

Clicked category 'Y' in submenu at (704, 196) on xpath=//ul[@id='submenu']//a[@href='y.html']
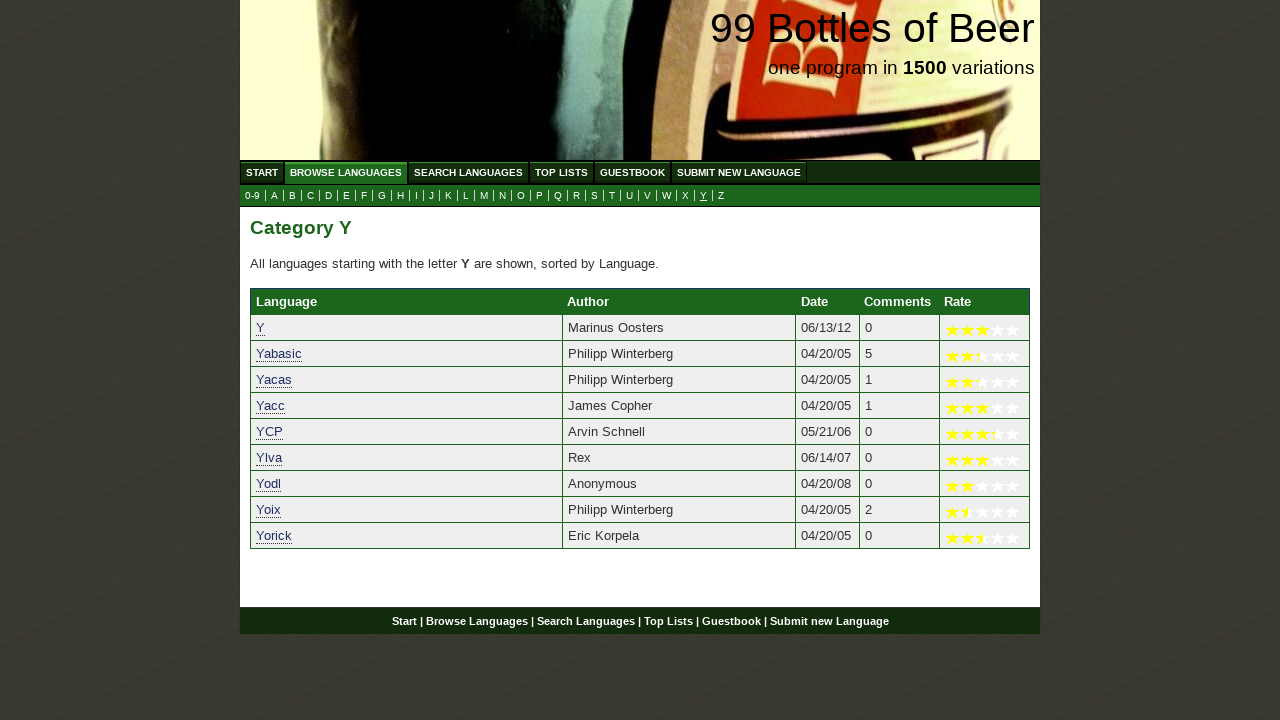

Languages list loaded for category 'Y'
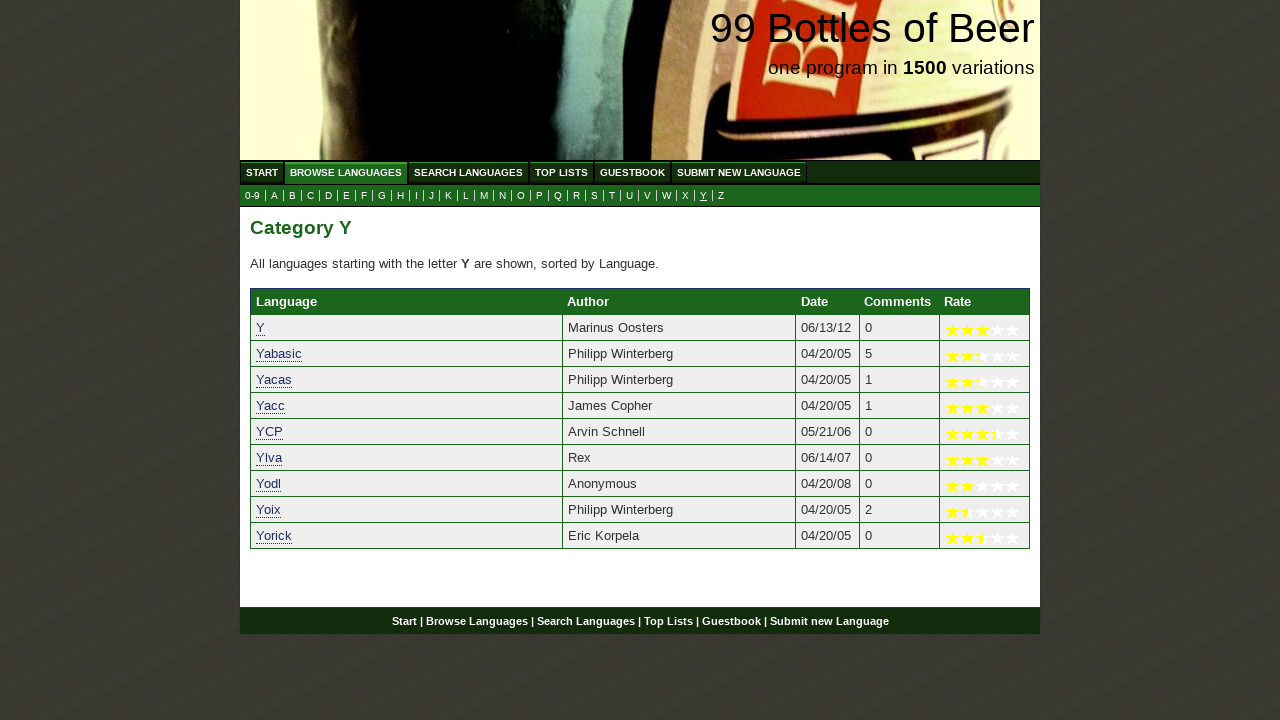

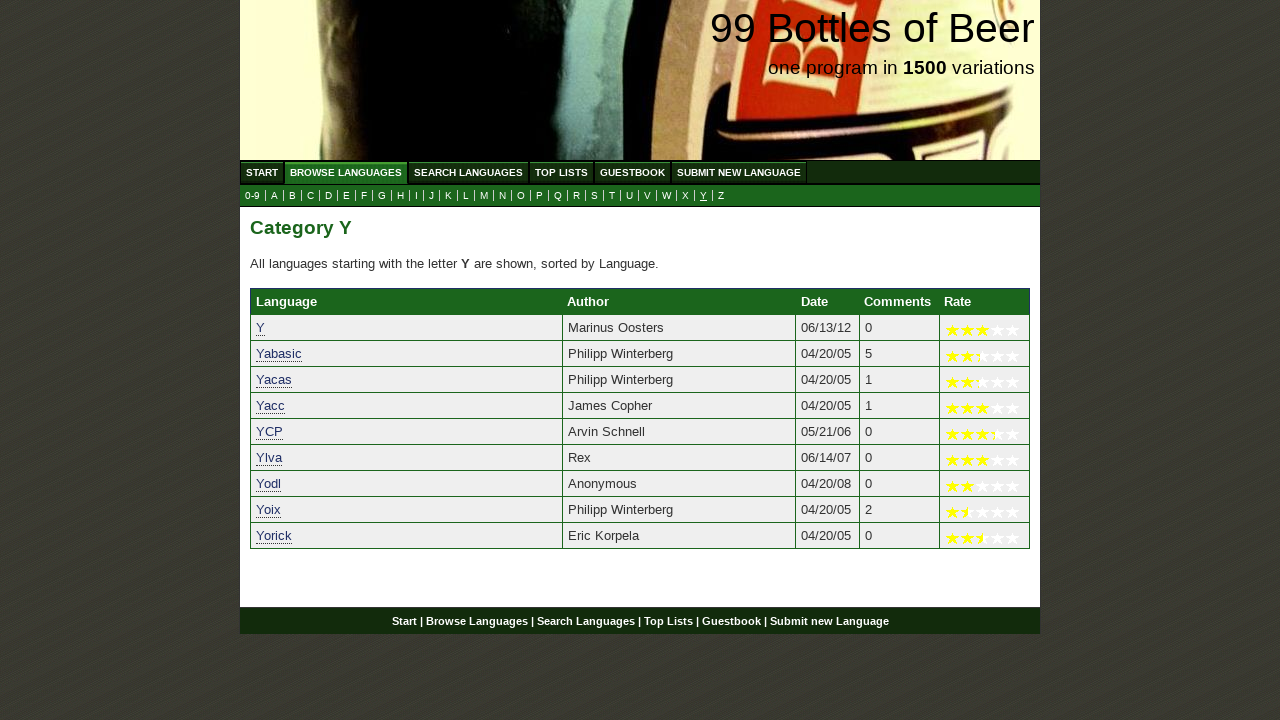